Tests a slow calculator by setting a delay, clicking calculator buttons to perform an addition (7 + 8), and verifying the result equals 15

Starting URL: https://bonigarcia.dev/selenium-webdriver-java/slow-calculator.html

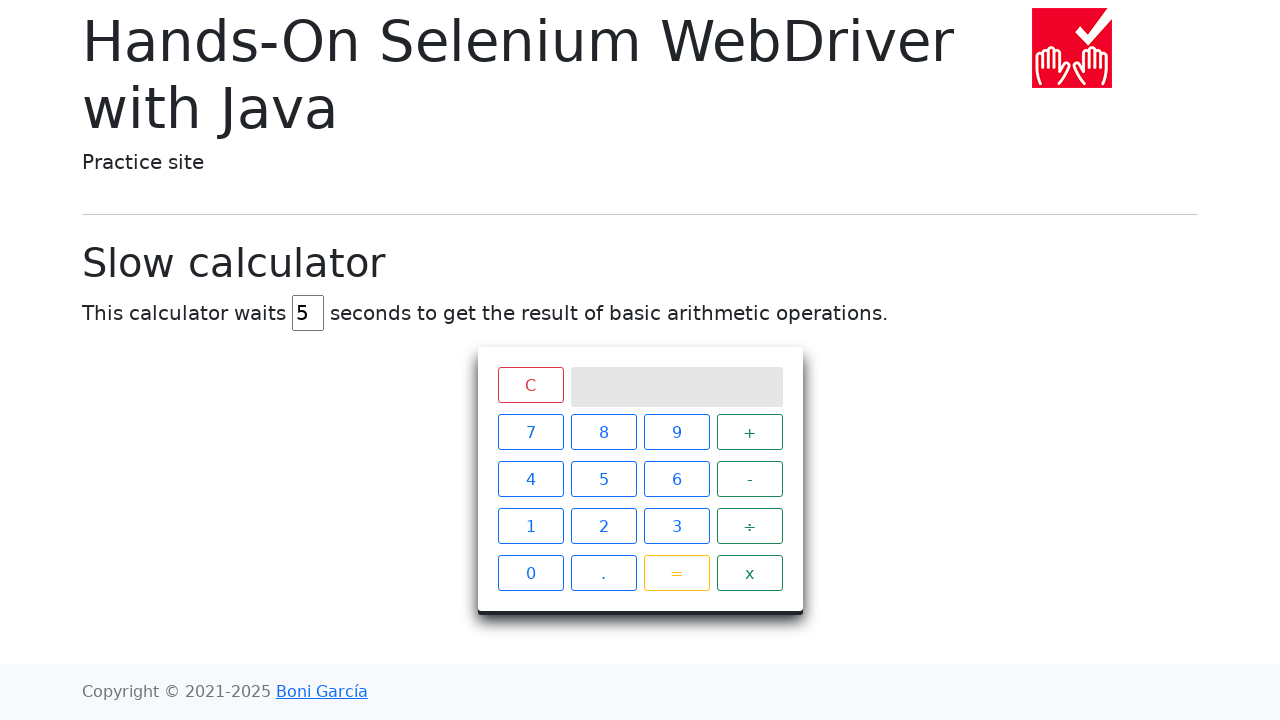

Cleared the delay input field on #delay
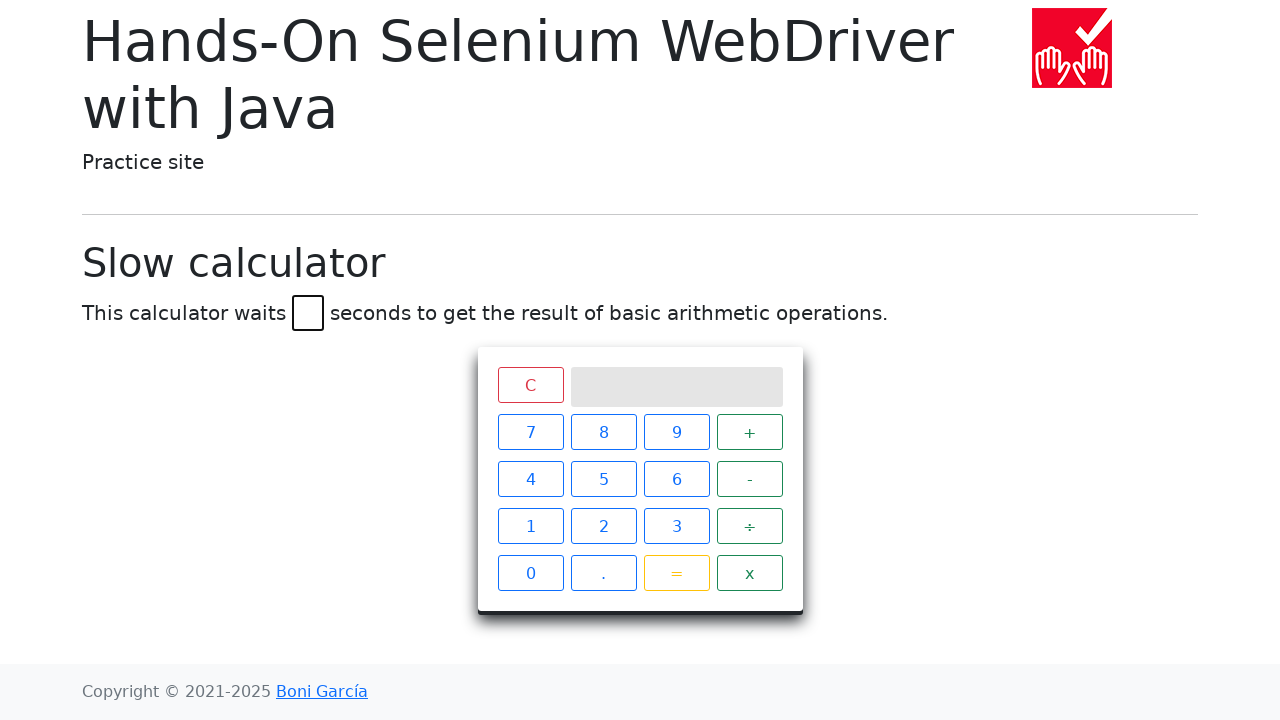

Set calculator delay to 45 seconds on #delay
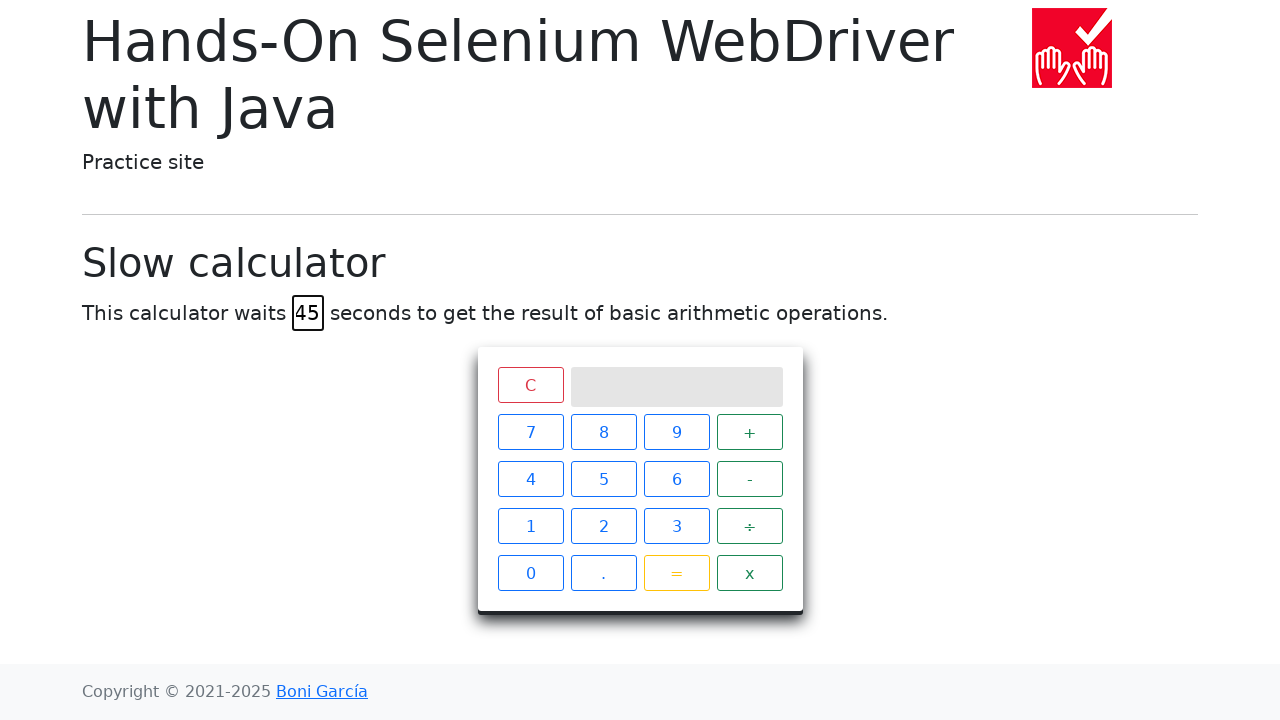

Clicked calculator button 7 at (530, 432) on #calculator > div.keys > span:nth-child(1)
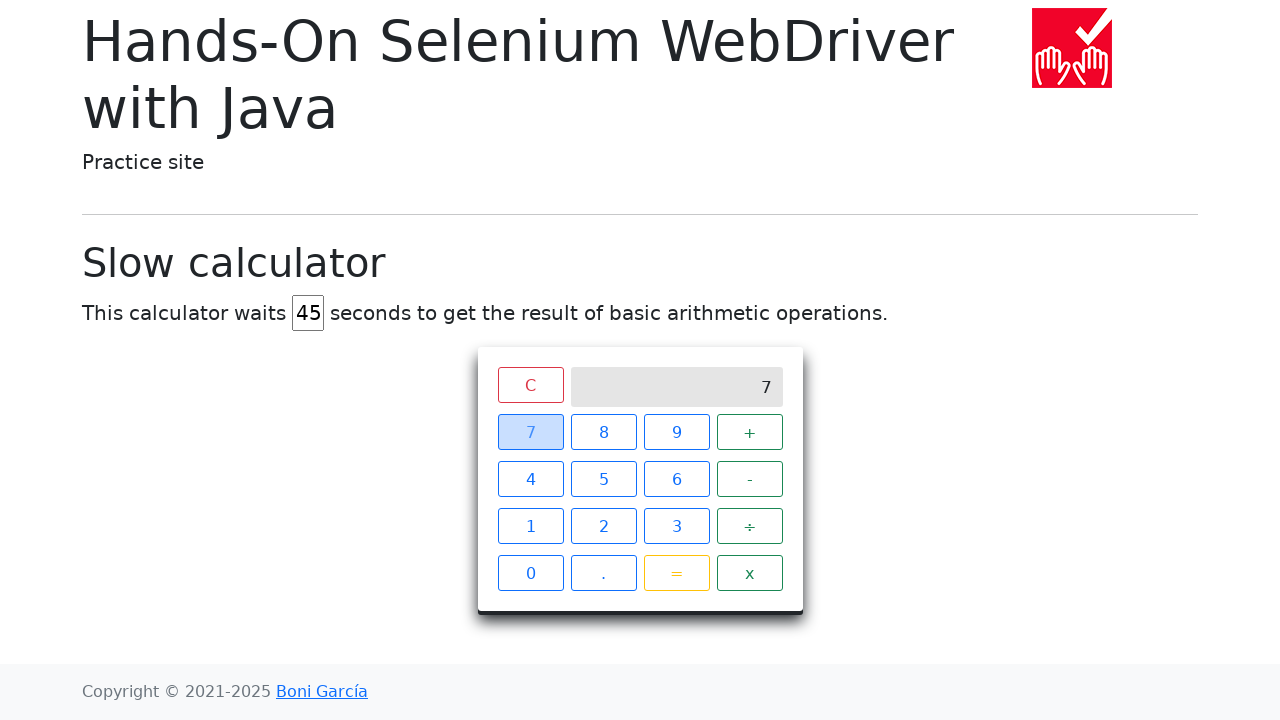

Clicked calculator addition (+) button at (750, 432) on #calculator > div.keys > span:nth-child(4)
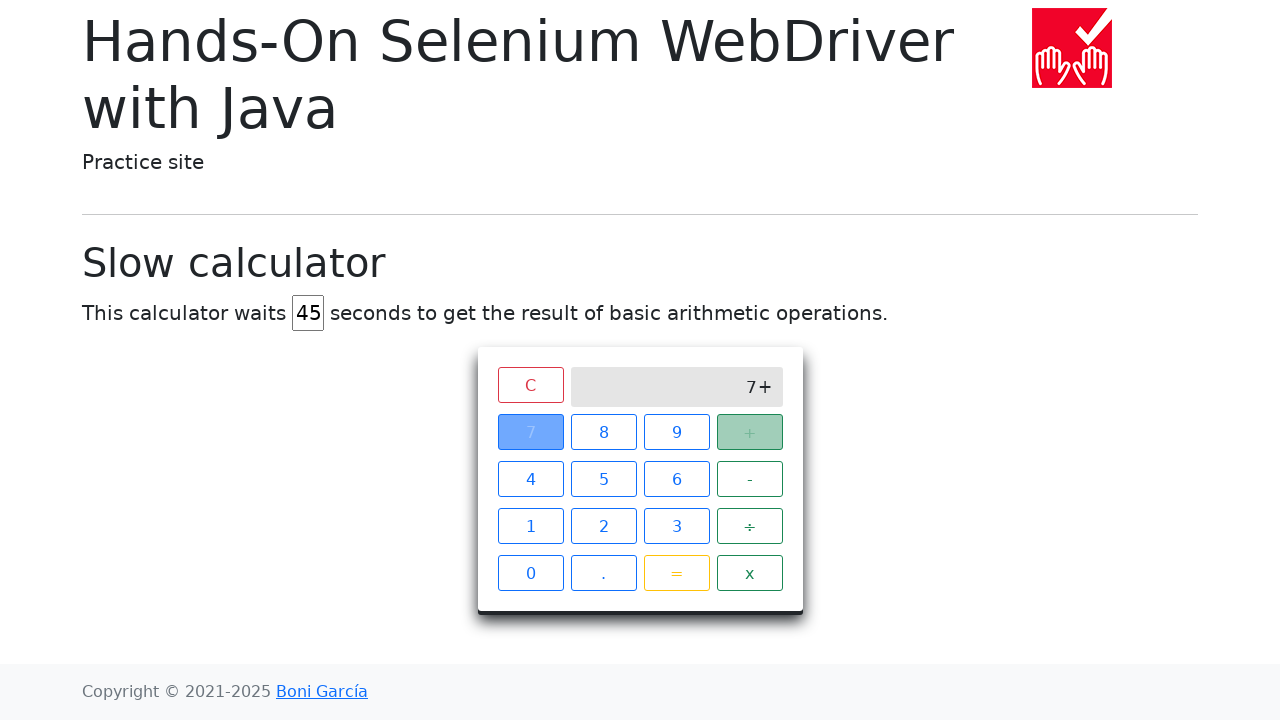

Clicked calculator button 8 at (604, 432) on #calculator > div.keys > span:nth-child(2)
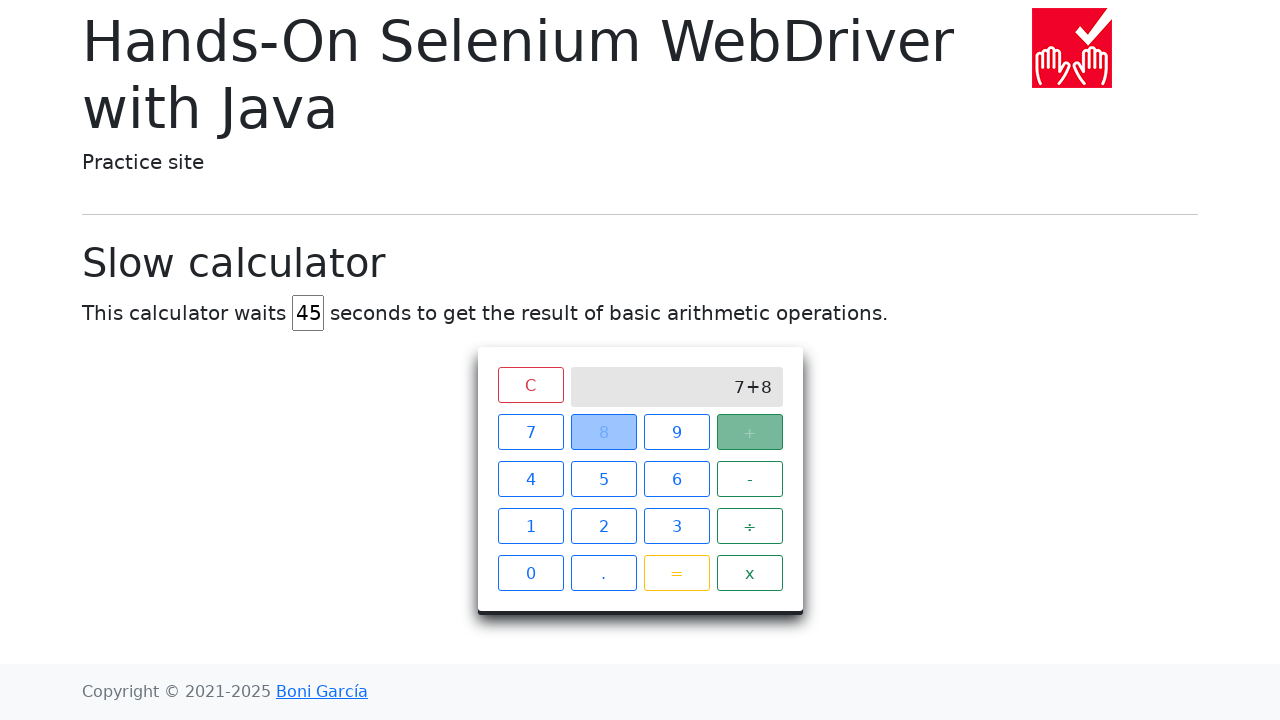

Clicked calculator equals (=) button at (676, 573) on #calculator > div.keys > span.btn.btn-outline-warning
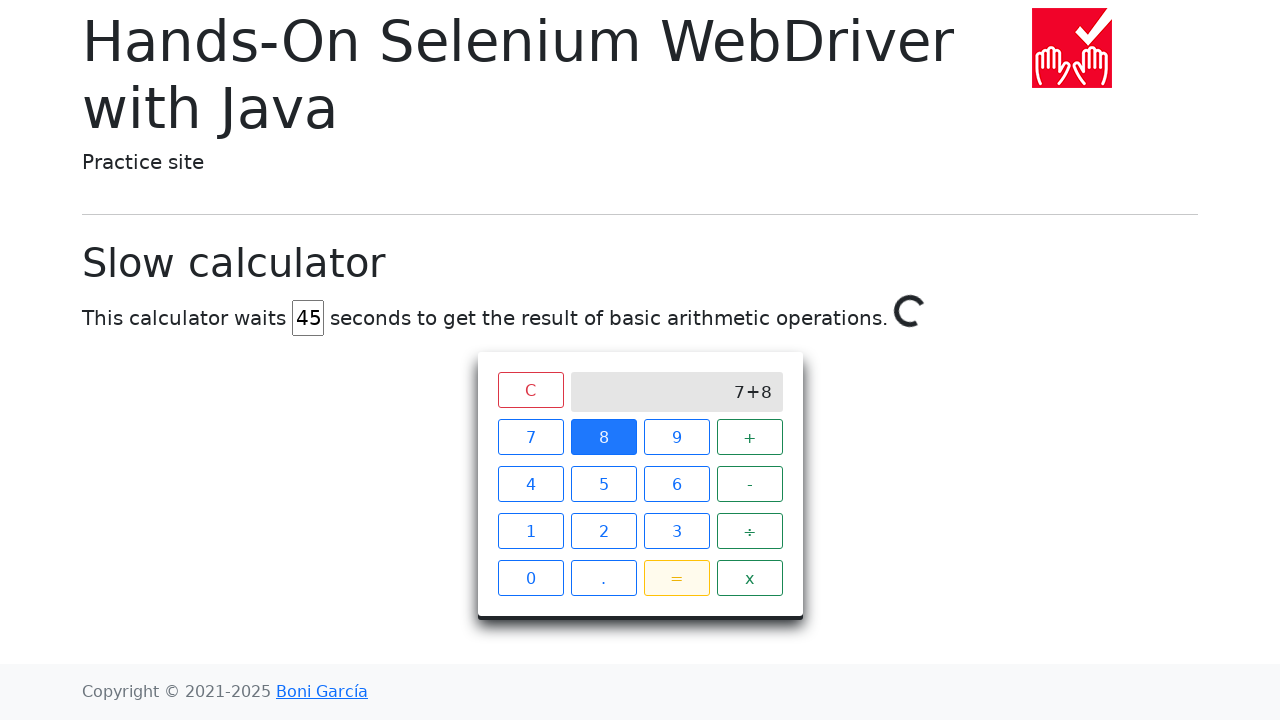

Calculator result verified as 15 after 45-second delay
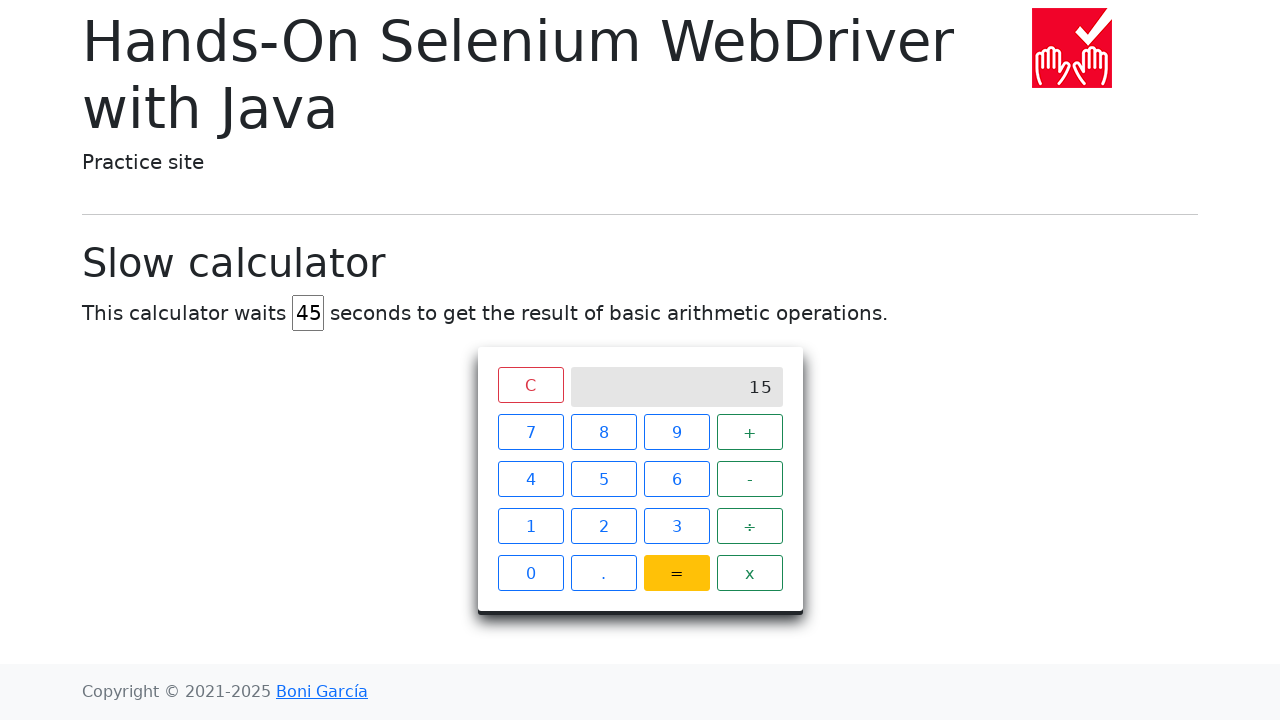

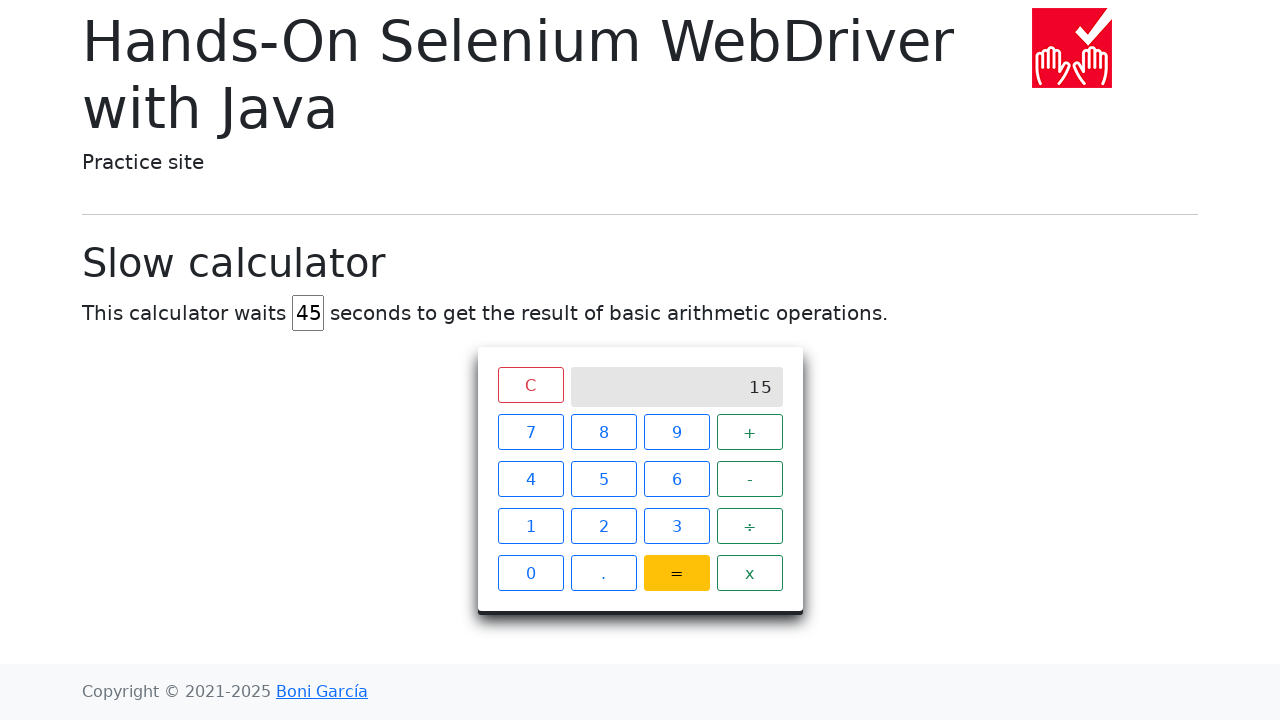